Tests dropdown functionality by iterating through dropdown options and selecting "Option2" from the dropdown menu

Starting URL: https://rahulshettyacademy.com/AutomationPractice/

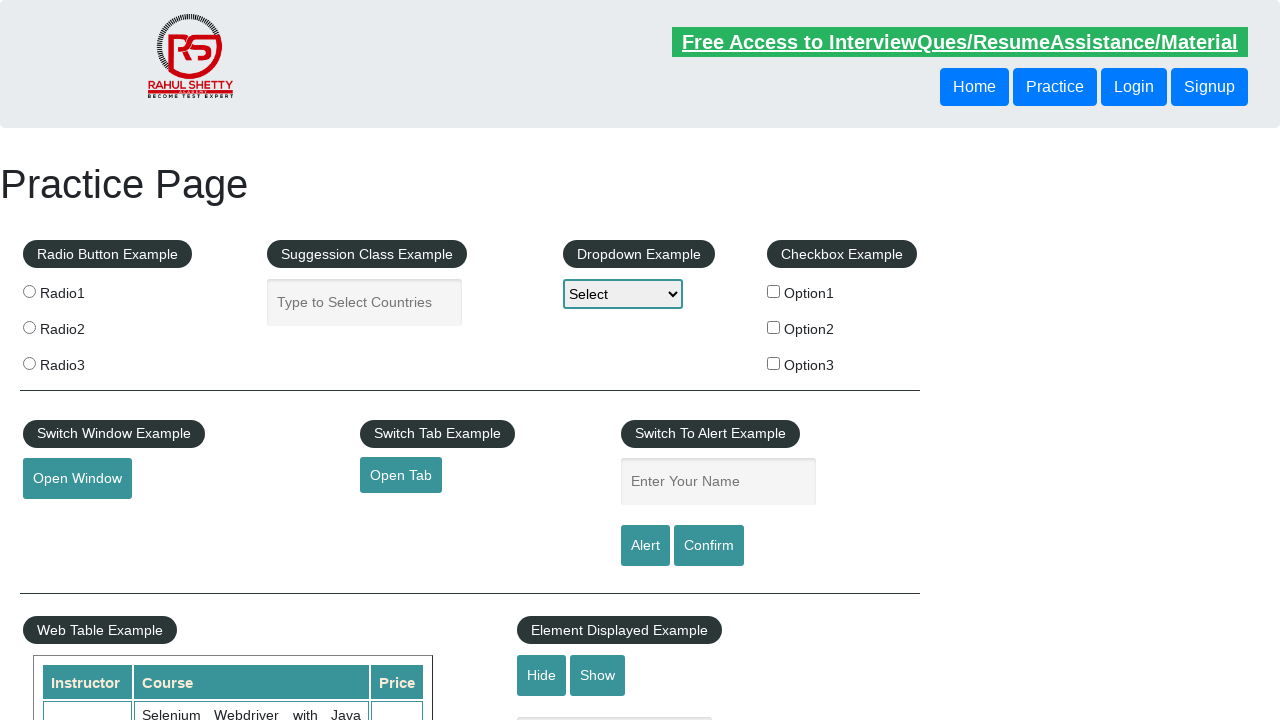

Waited for dropdown element to be visible
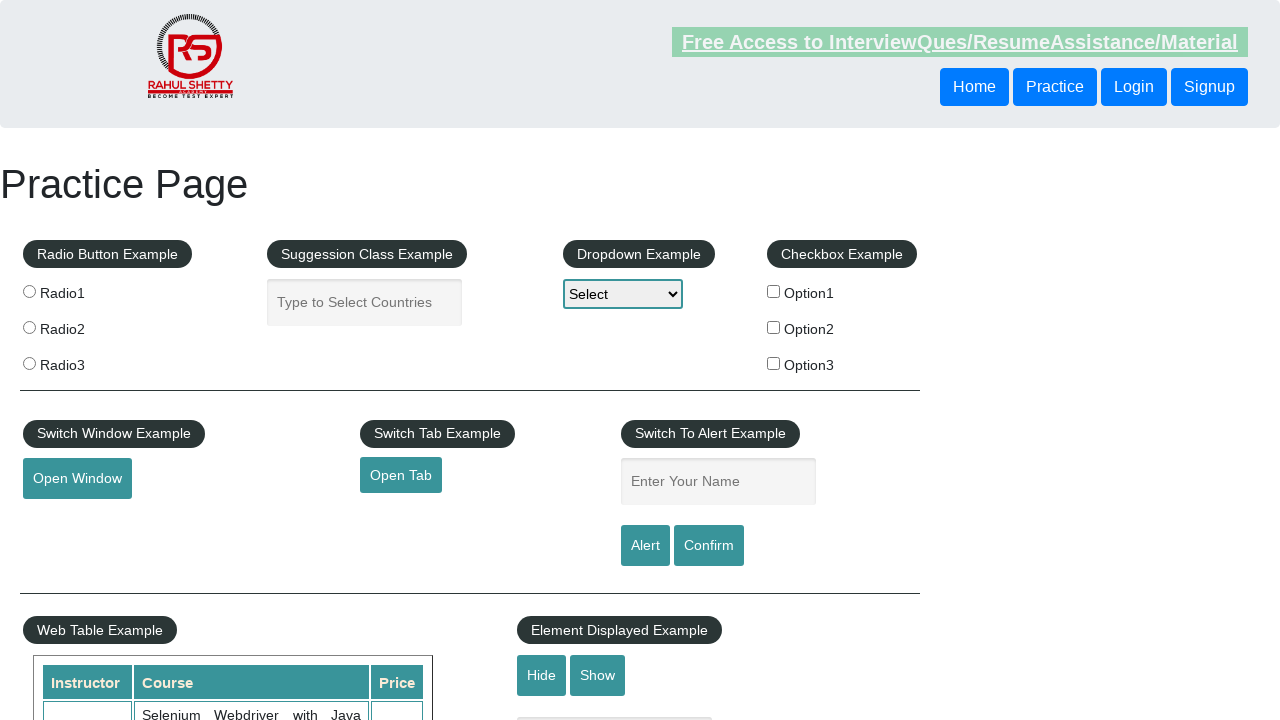

Selected 'Option2' from the dropdown menu on #dropdown-class-example
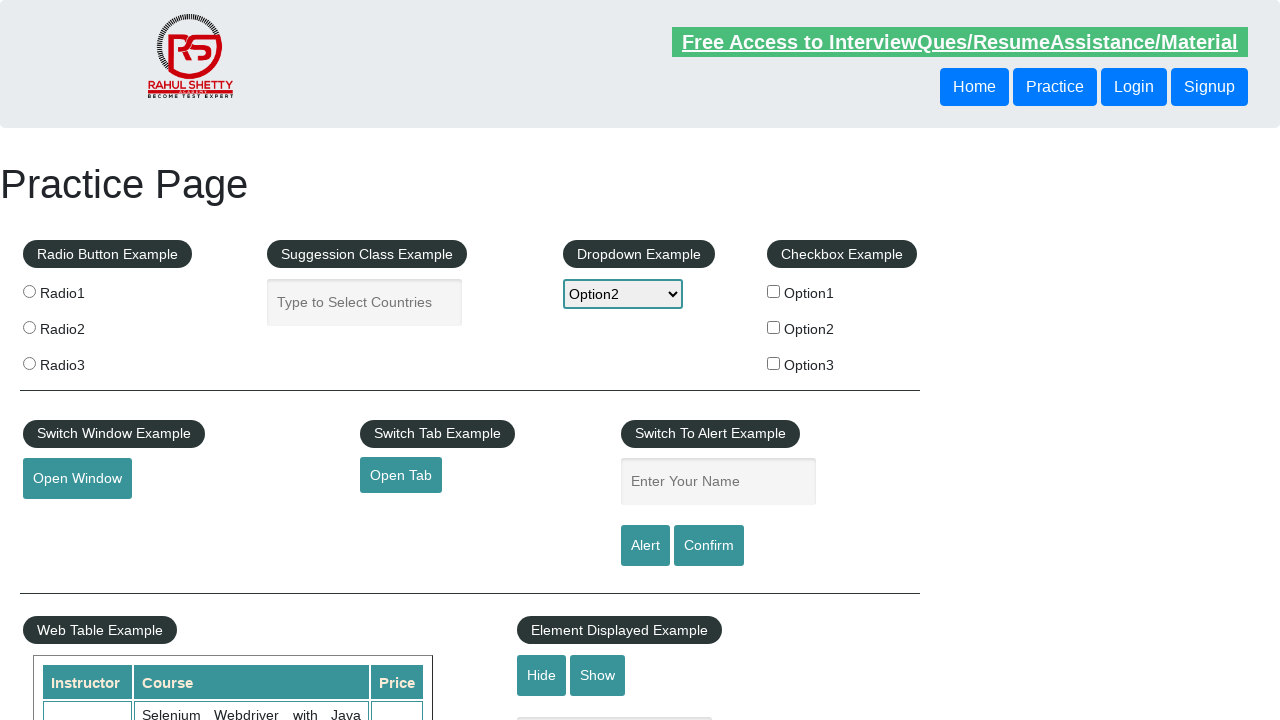

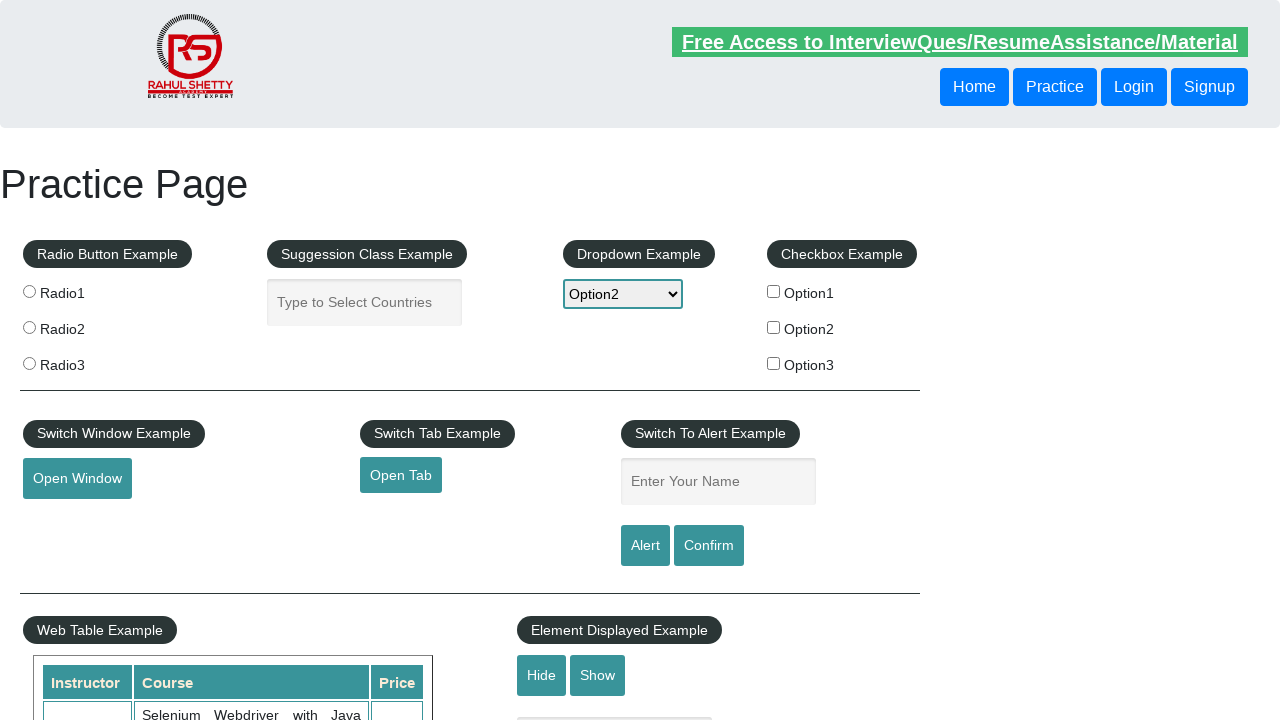